Tests checkbox functionality by clicking the first checkbox and verifying it becomes selected

Starting URL: https://the-internet.herokuapp.com/checkboxes

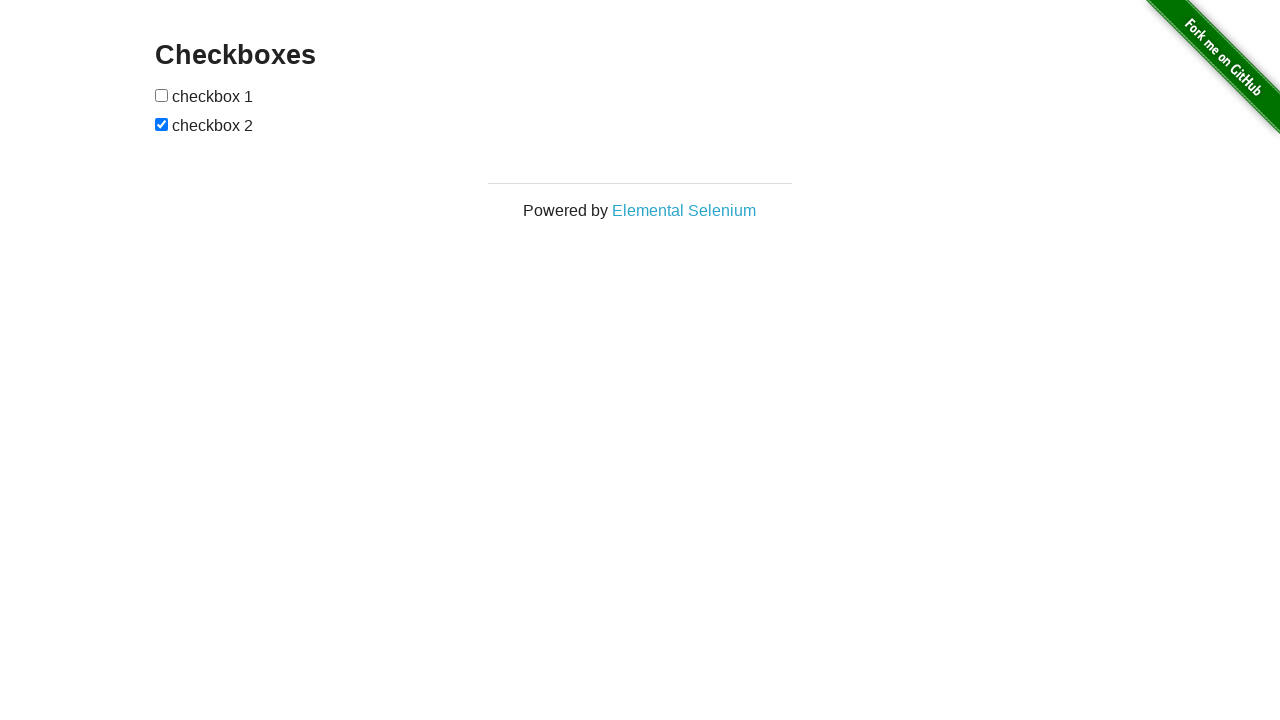

Clicked the first checkbox at (162, 95) on (//input[@type='checkbox'])[1]
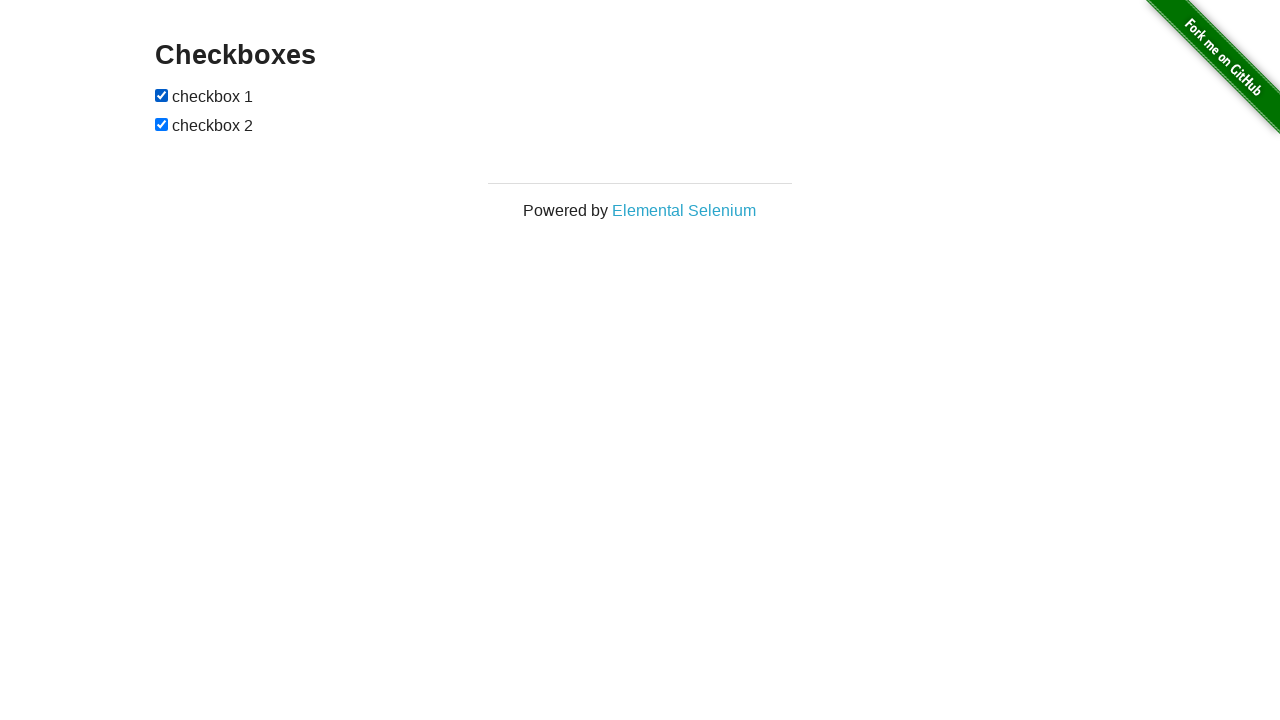

Located the first checkbox element
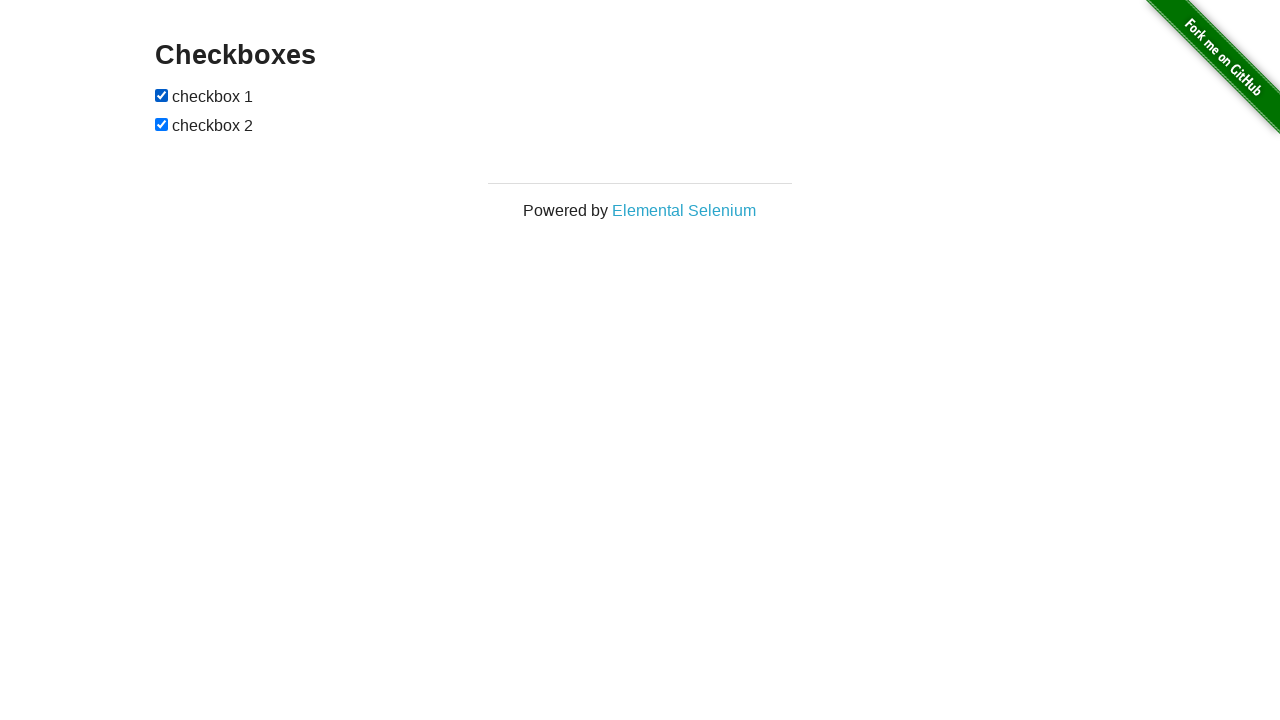

Verified that the first checkbox is selected
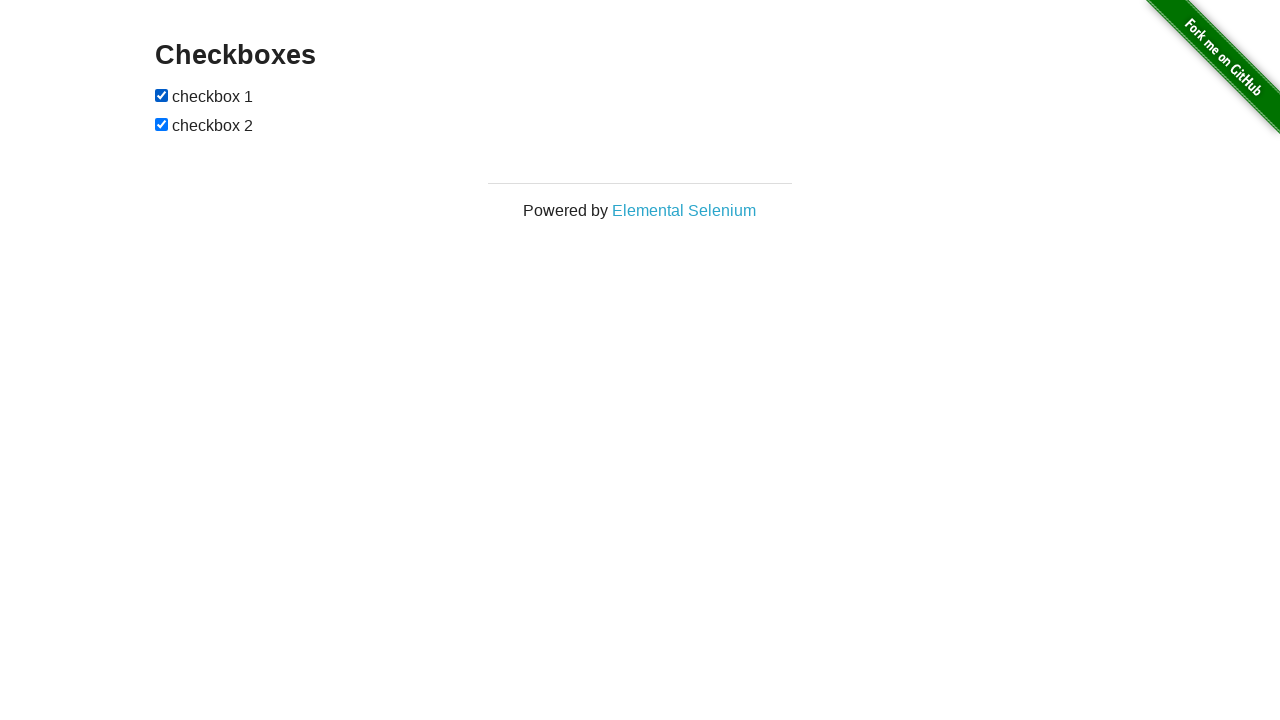

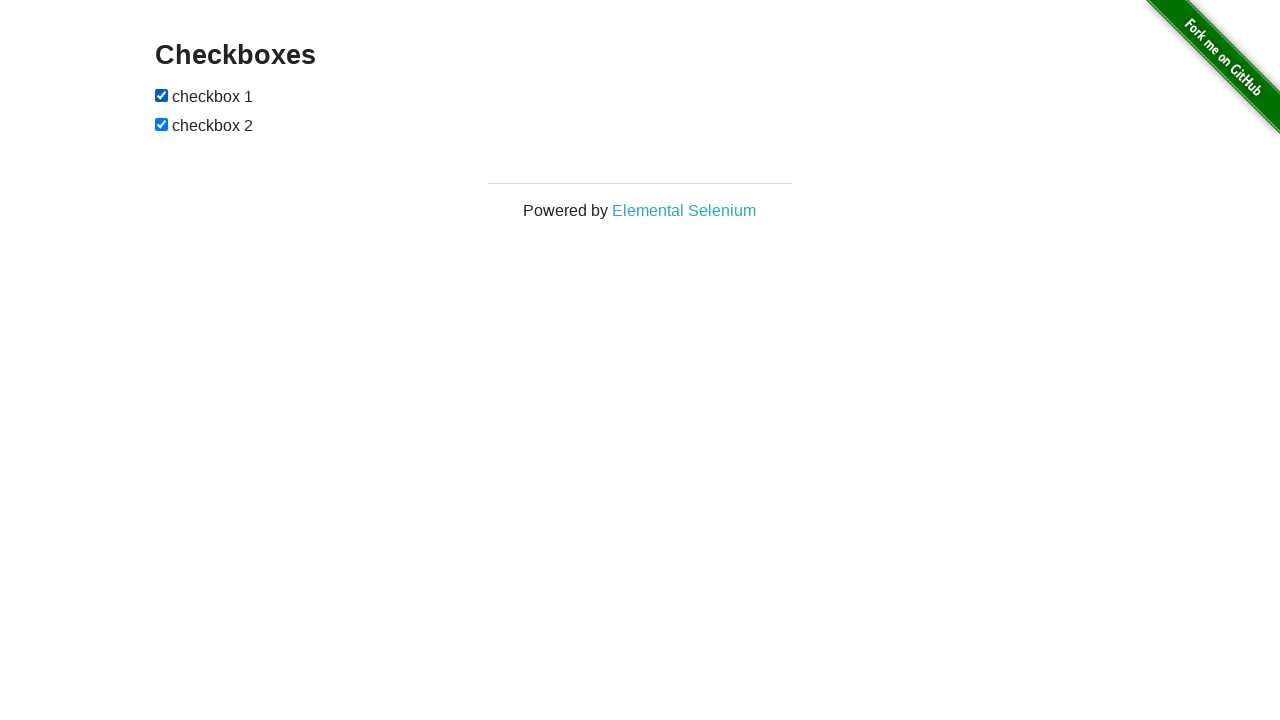